Tests checkbox functionality by verifying default states and toggling checkboxes to confirm they can be checked and unchecked

Starting URL: http://the-internet.herokuapp.com/checkboxes

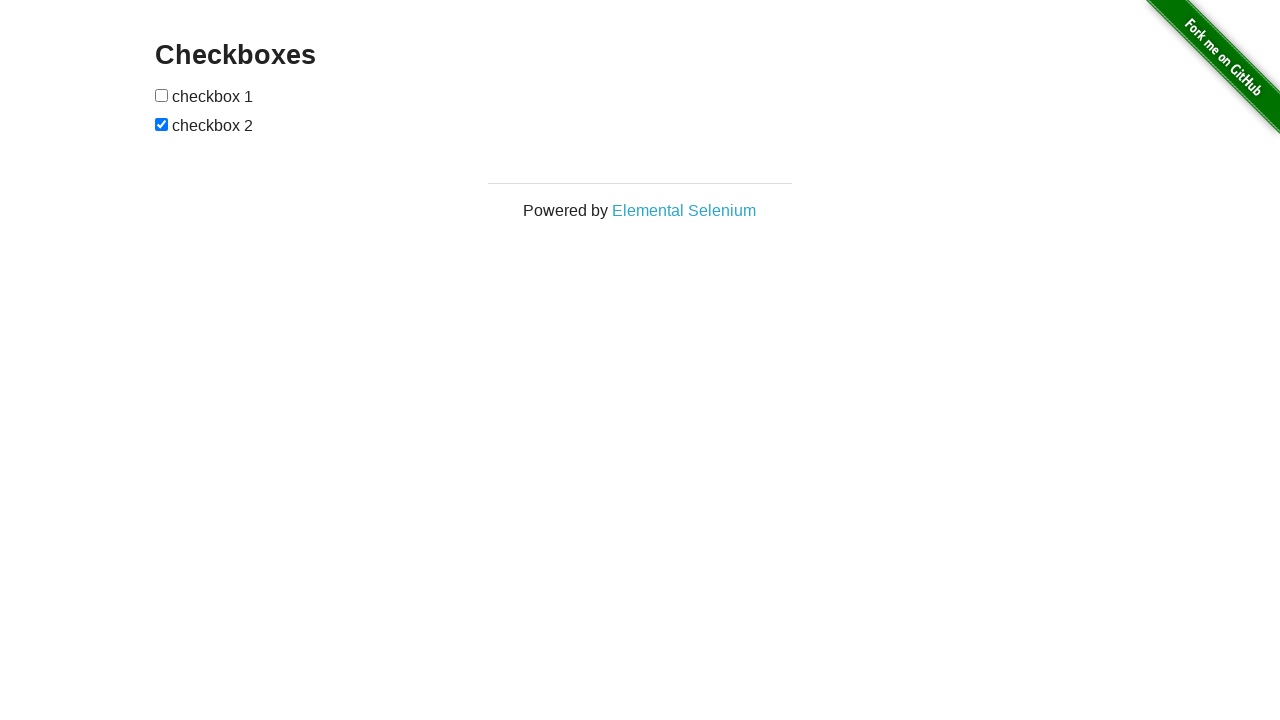

Waited for checkboxes container to load
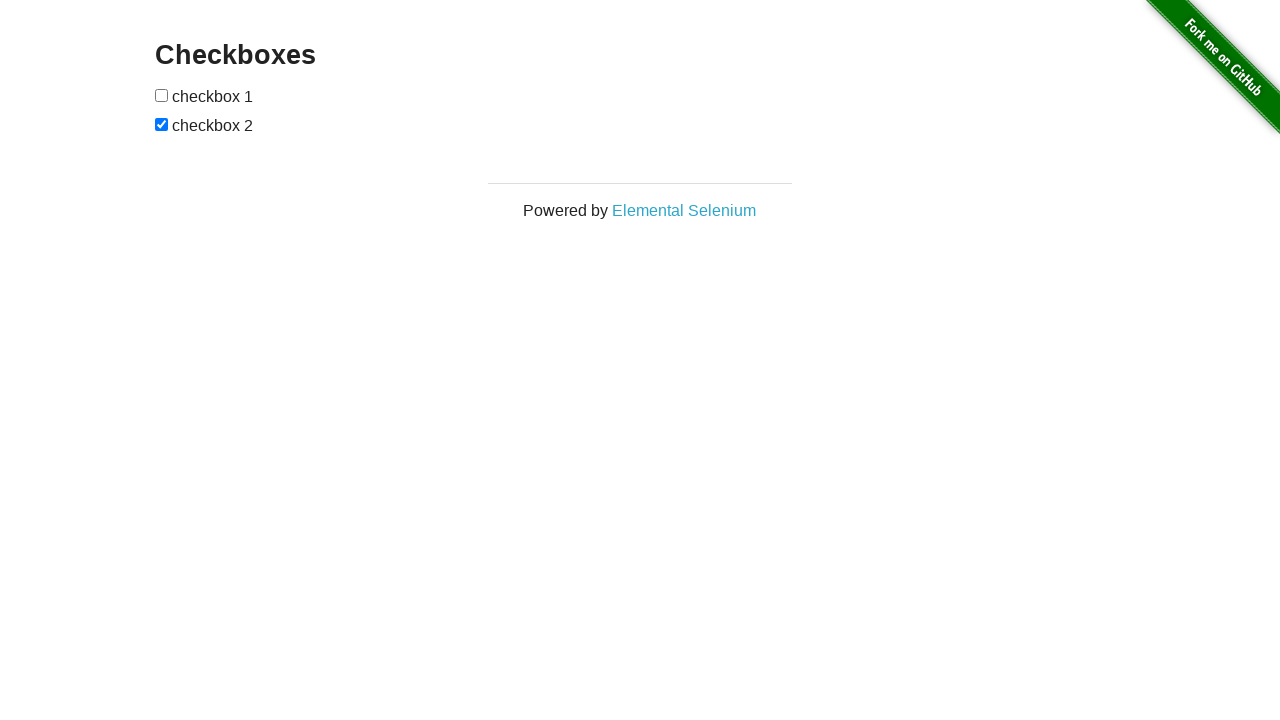

Located first checkbox element
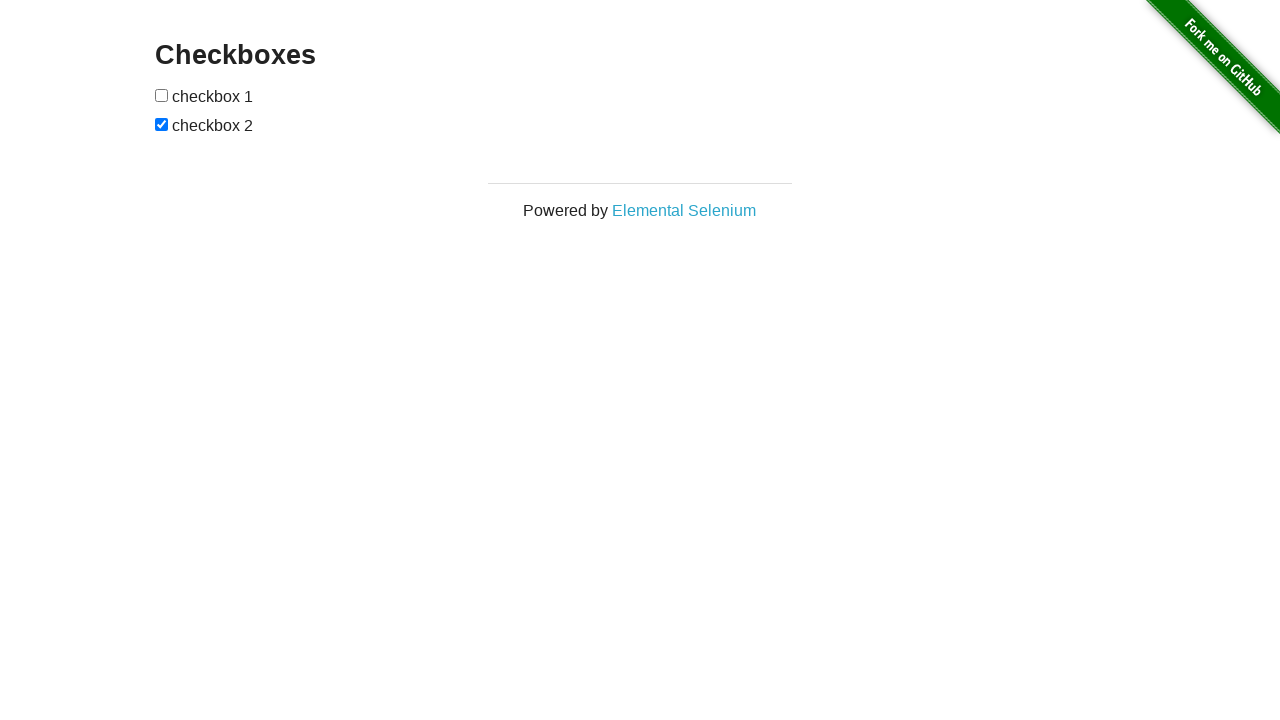

Verified checkbox1 is unchecked by default
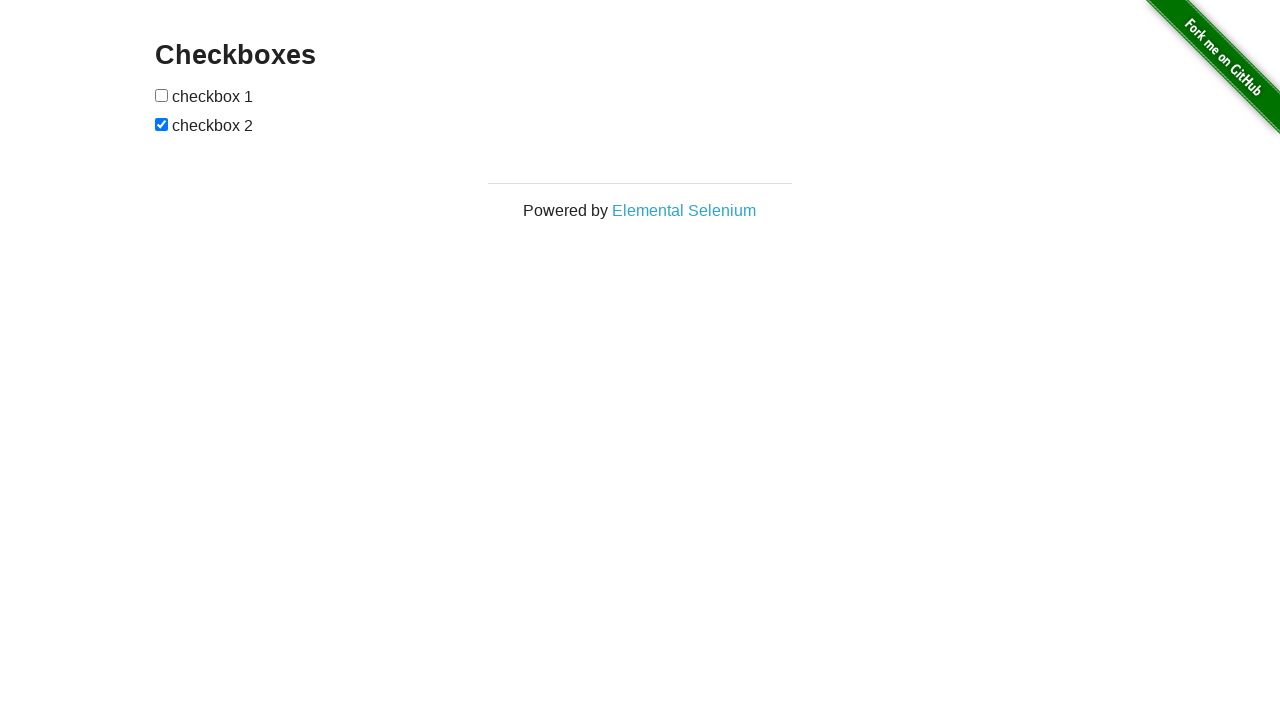

Clicked checkbox1 to check it at (162, 95) on #checkboxes > input[type="checkbox"]:nth-child(1)
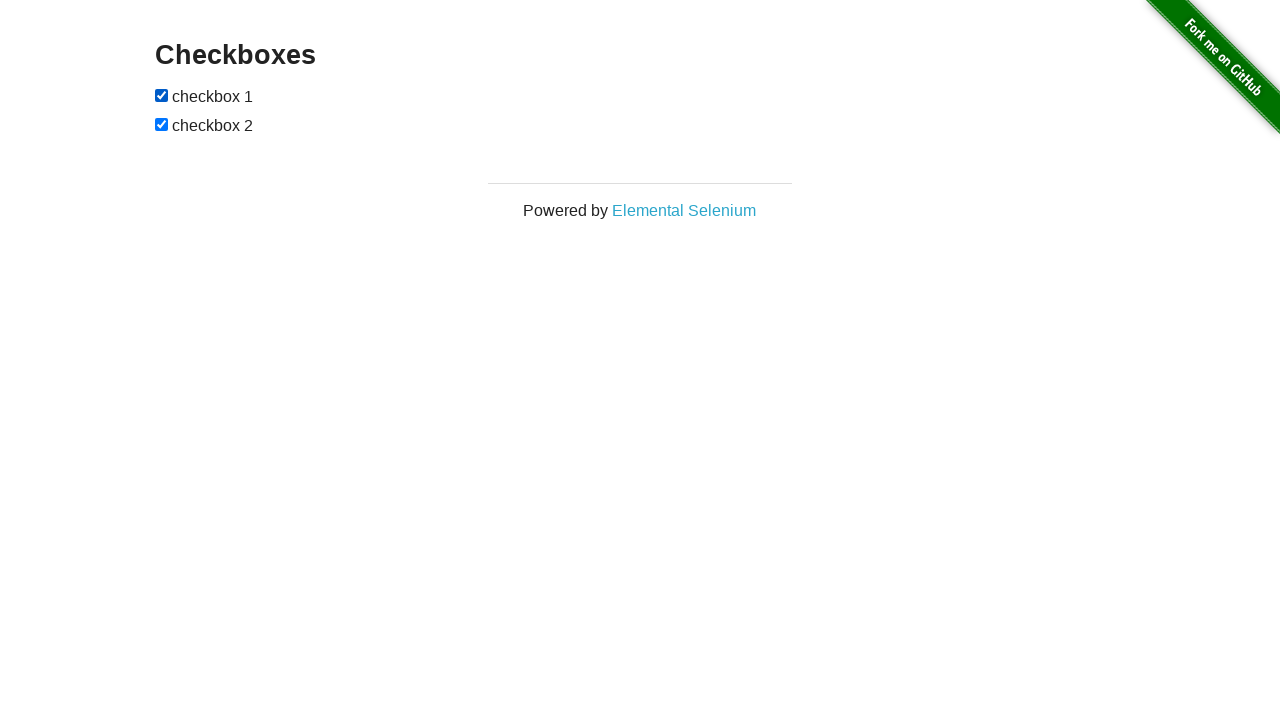

Verified checkbox1 is now checked
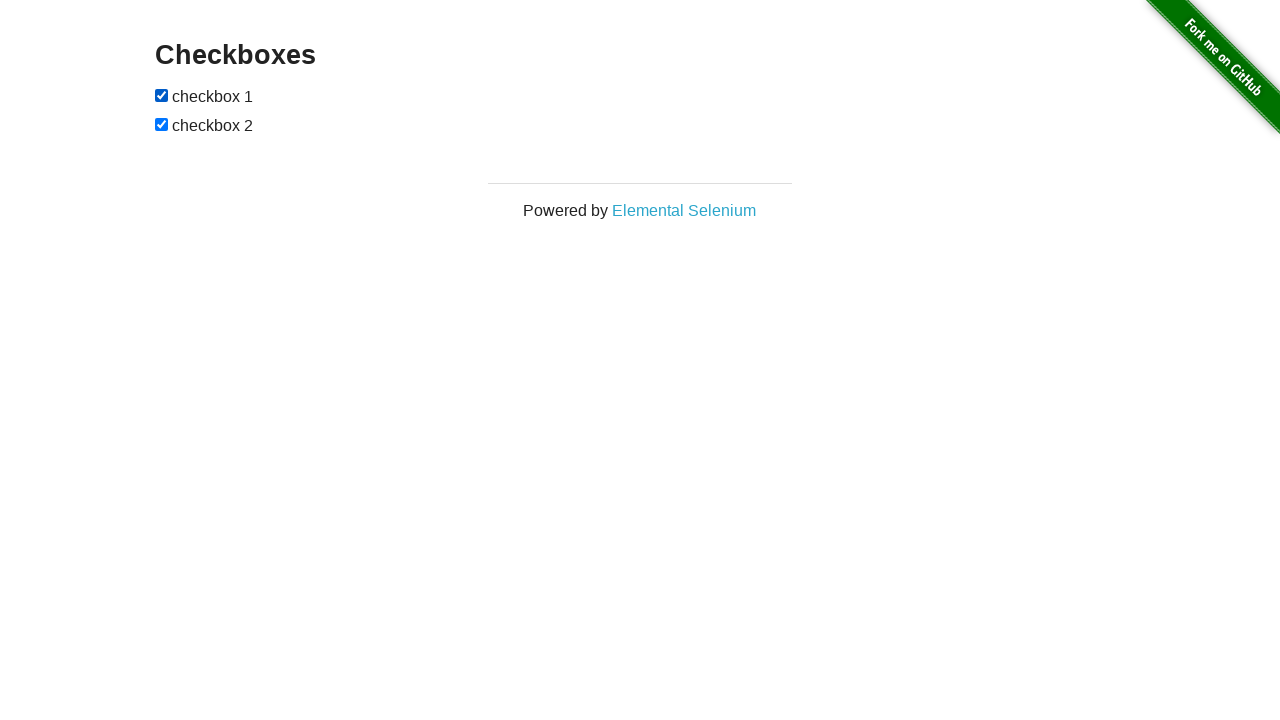

Located second checkbox element
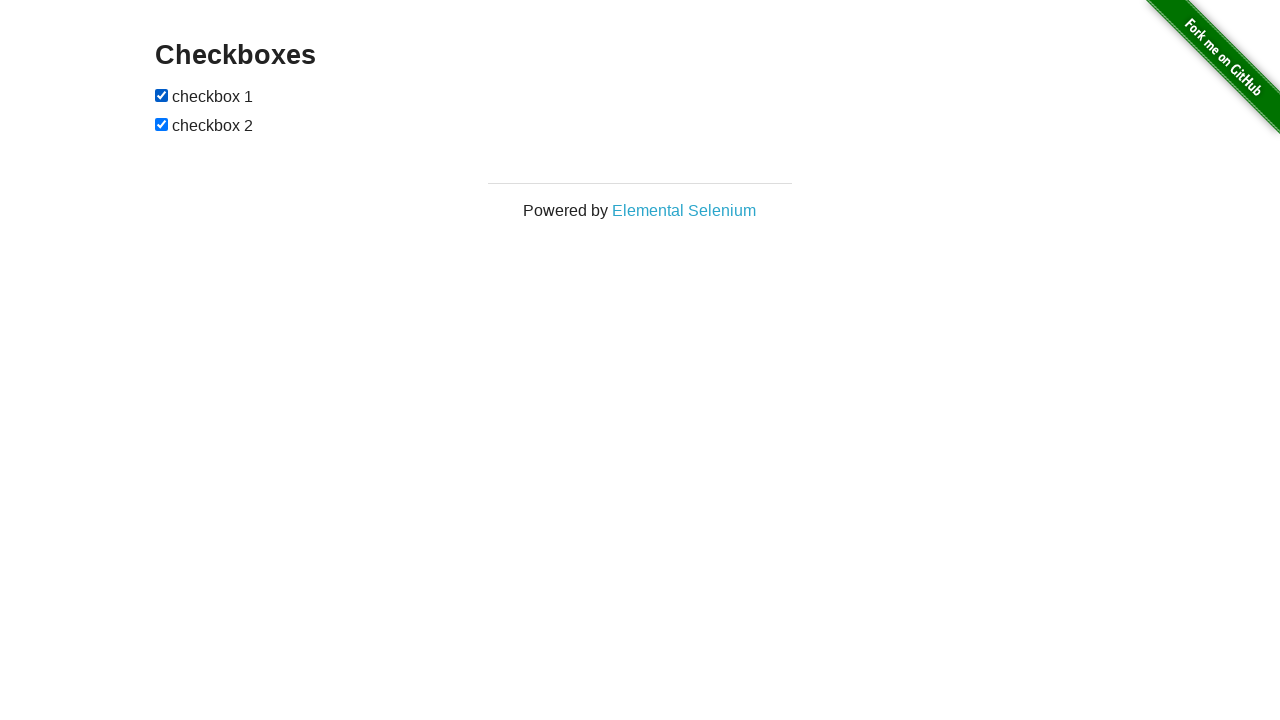

Verified checkbox2 is checked by default
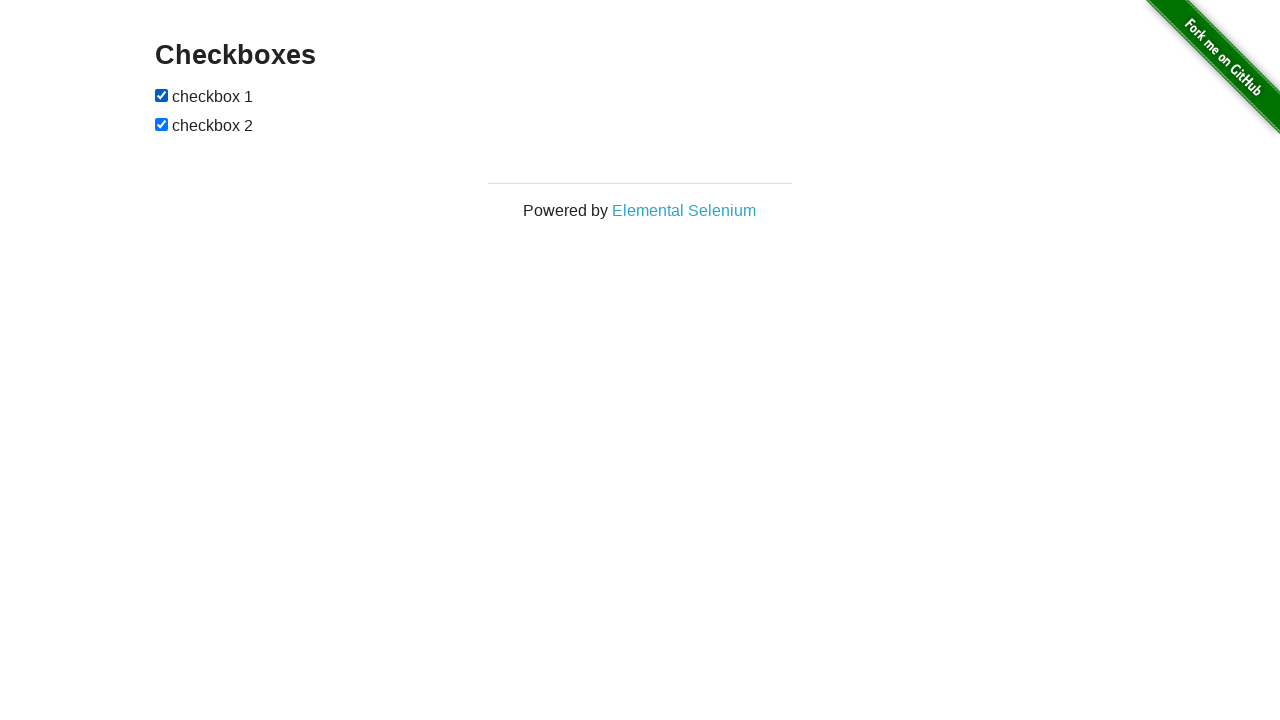

Clicked checkbox2 to uncheck it at (162, 124) on #checkboxes > input[type="checkbox"]:nth-child(3)
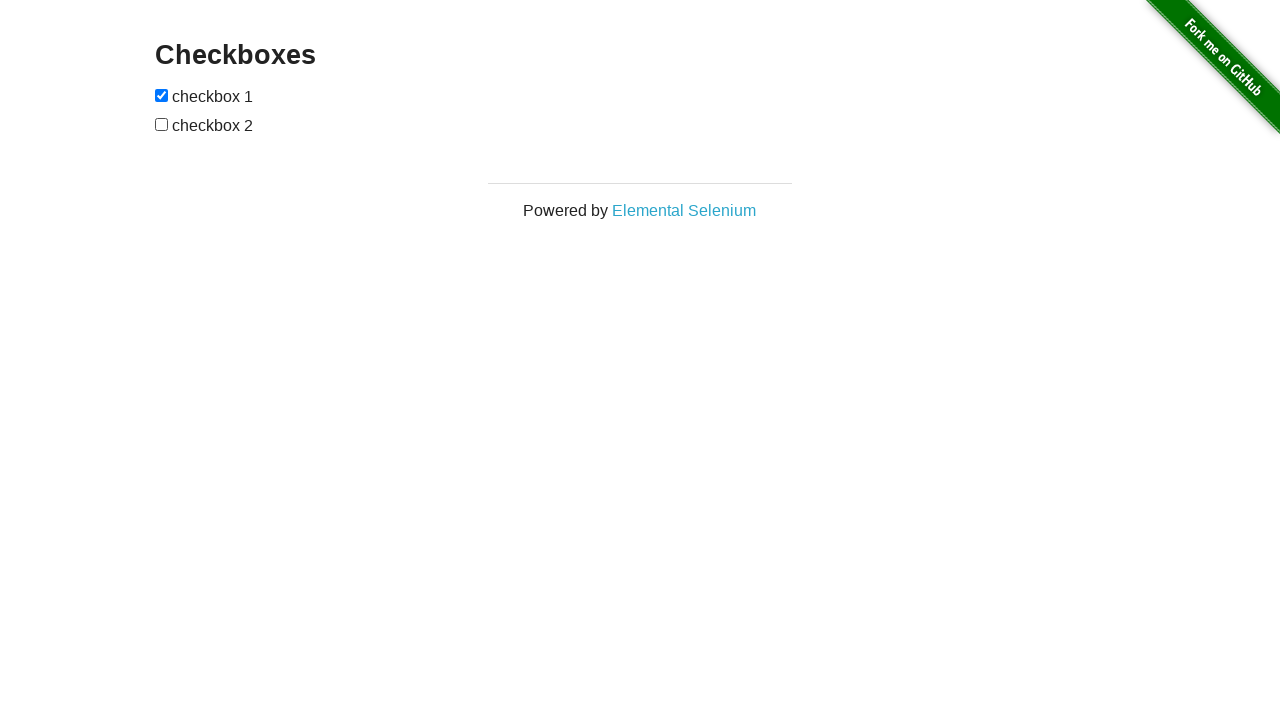

Verified checkbox2 is now unchecked
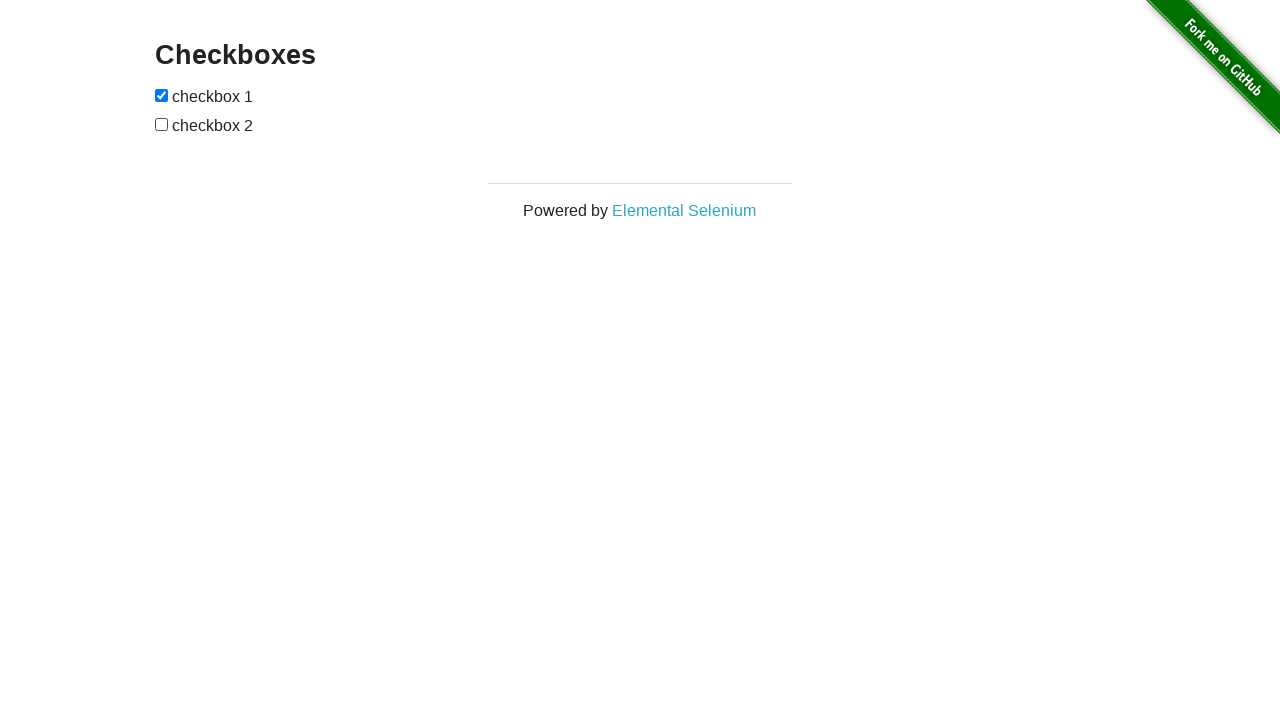

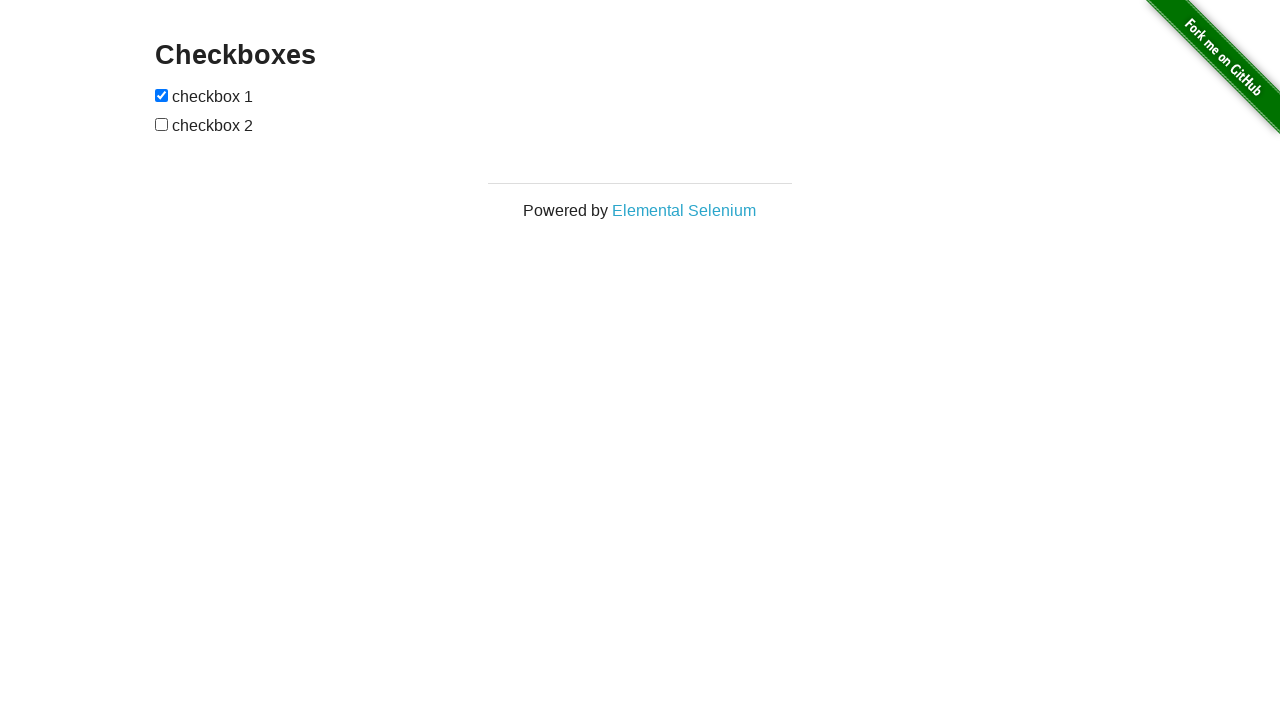